Tests a verification flow by clicking a verify button and asserting that a success message appears on the page.

Starting URL: http://suninjuly.github.io/wait1.html

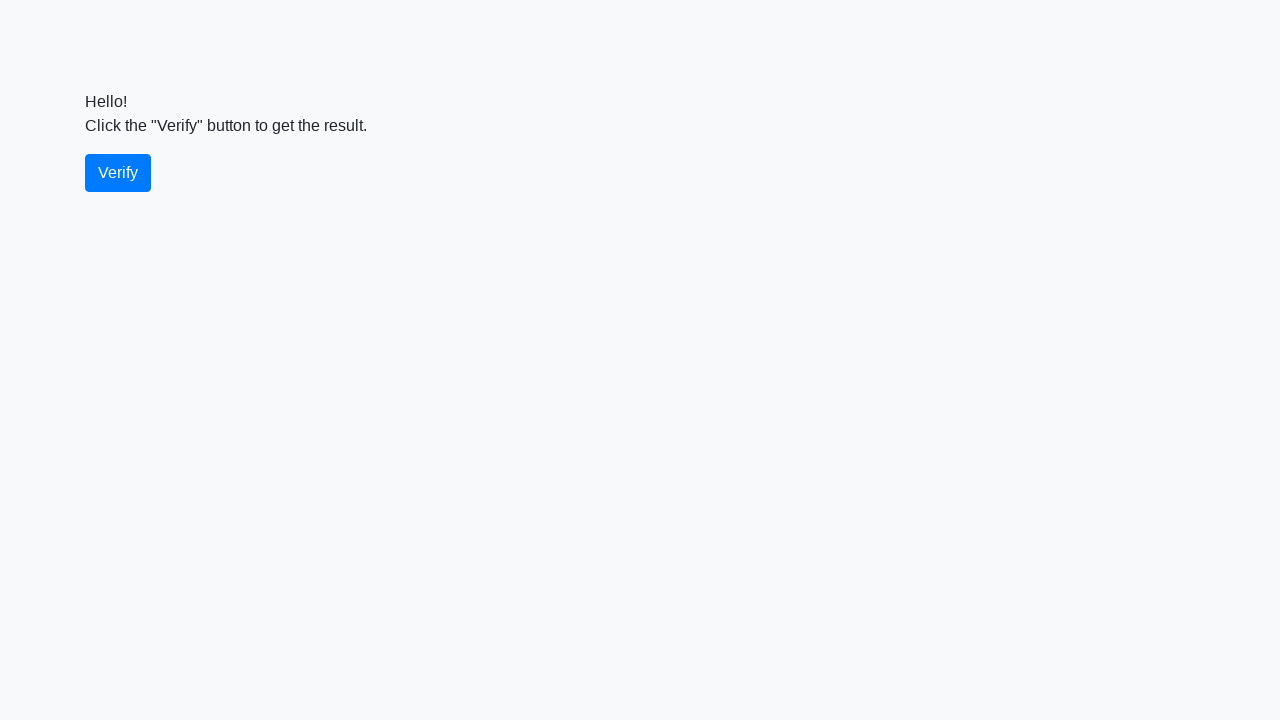

Clicked the verify button at (118, 173) on #verify
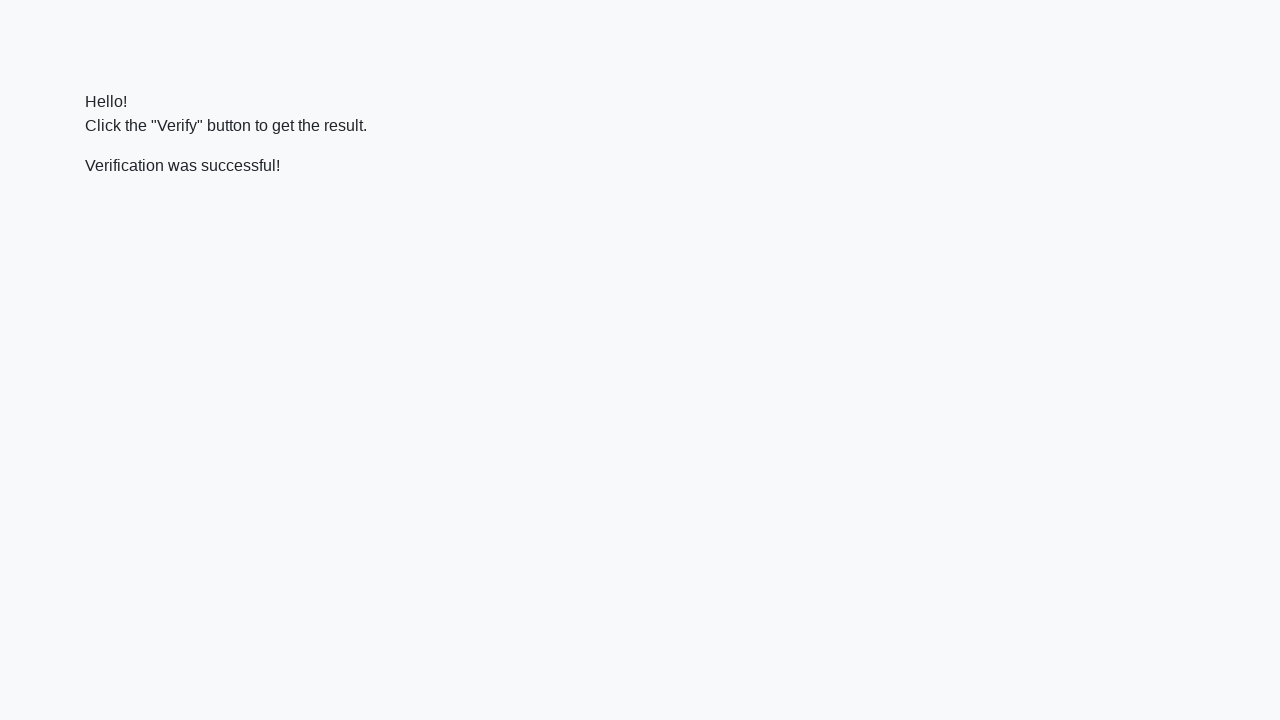

Waited for success message to appear
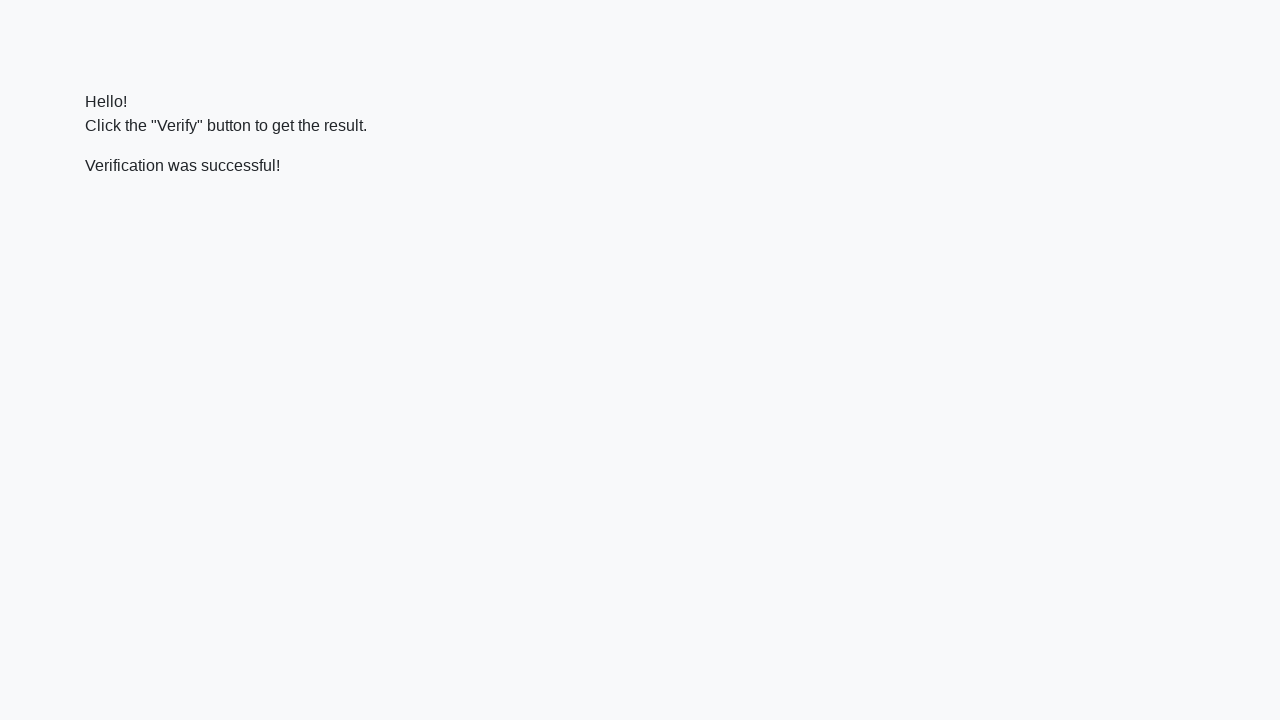

Asserted that success message contains 'successful'
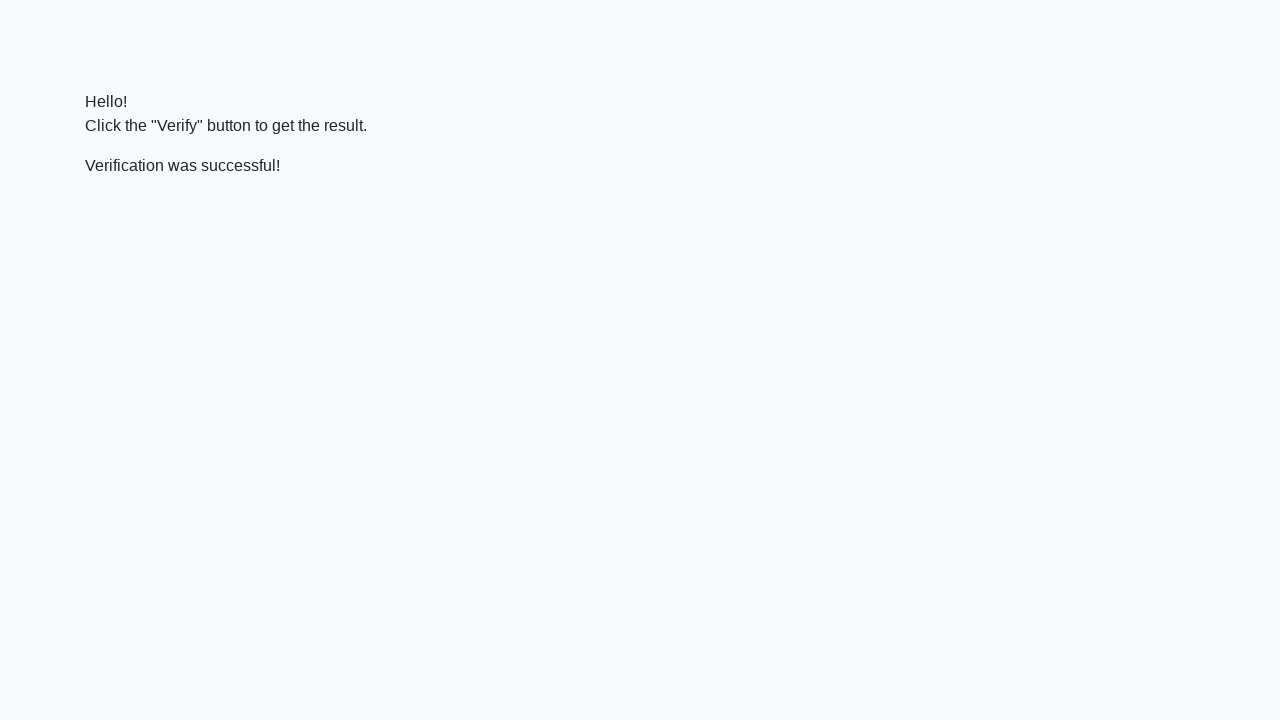

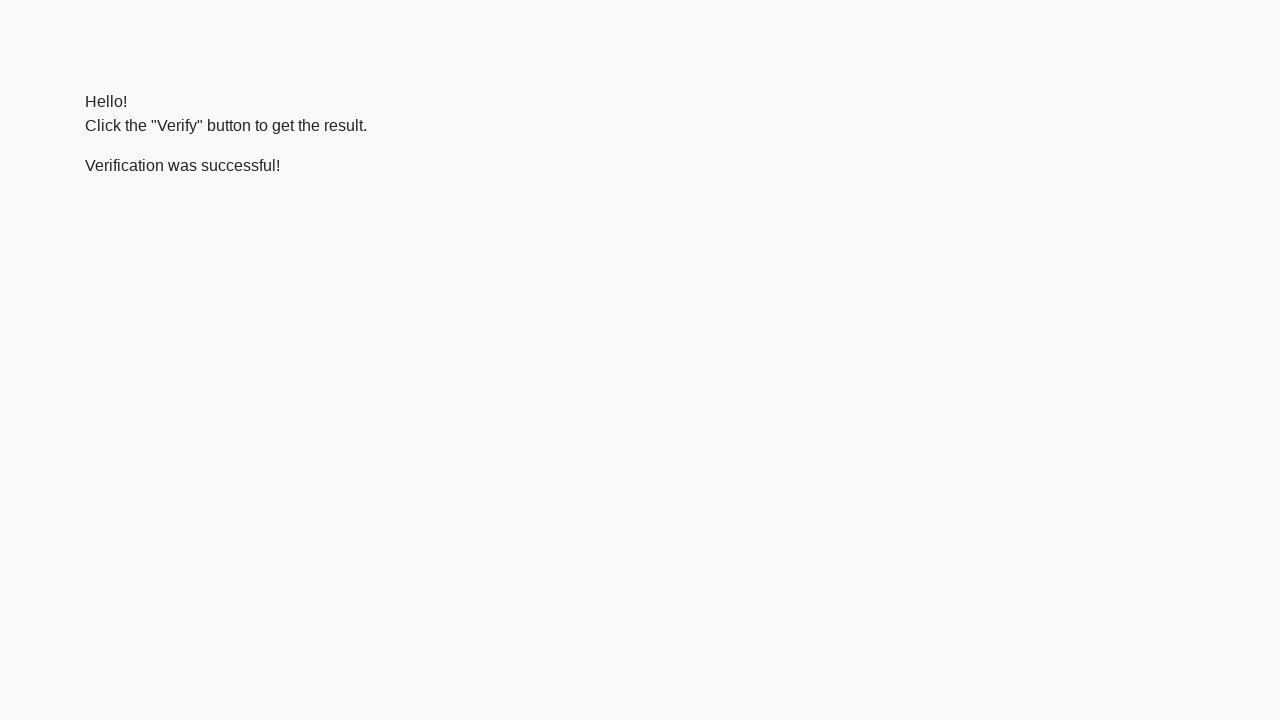